Tests negative login flow on VWO application by entering invalid credentials and verifying the error message

Starting URL: https://app.vwo.com

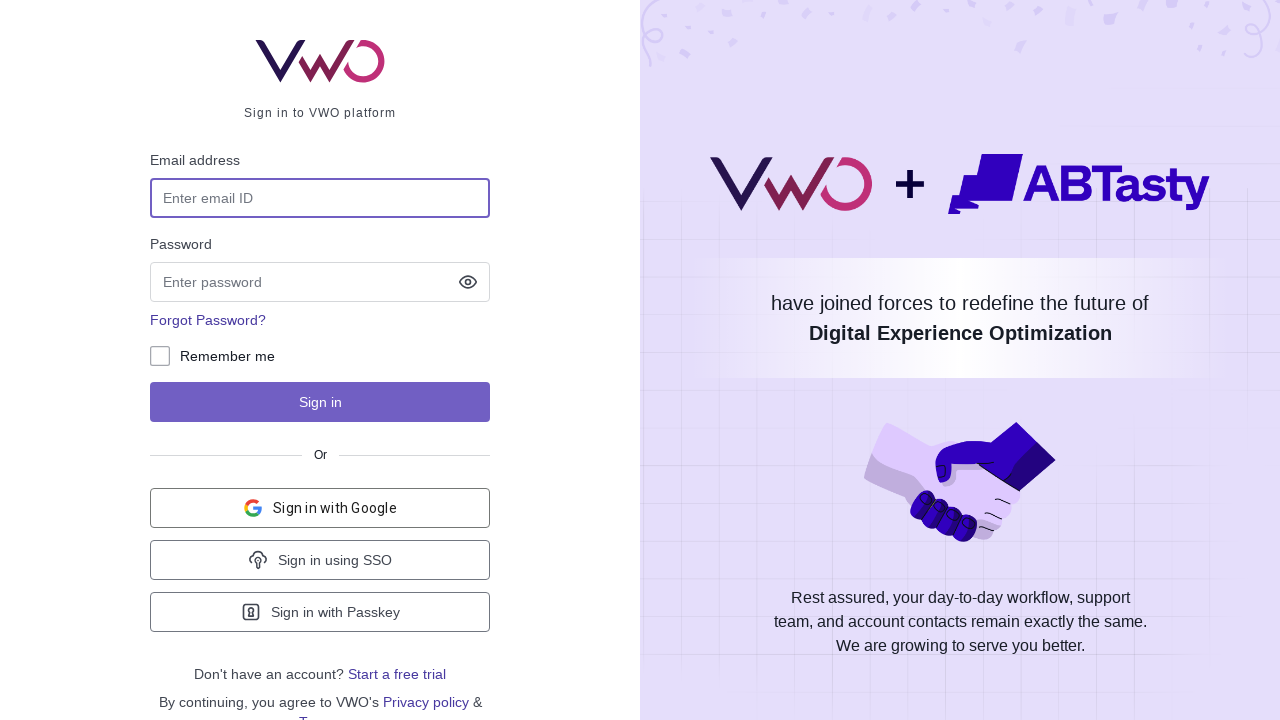

Filled email field with 'admin@admin.com' on #login-username
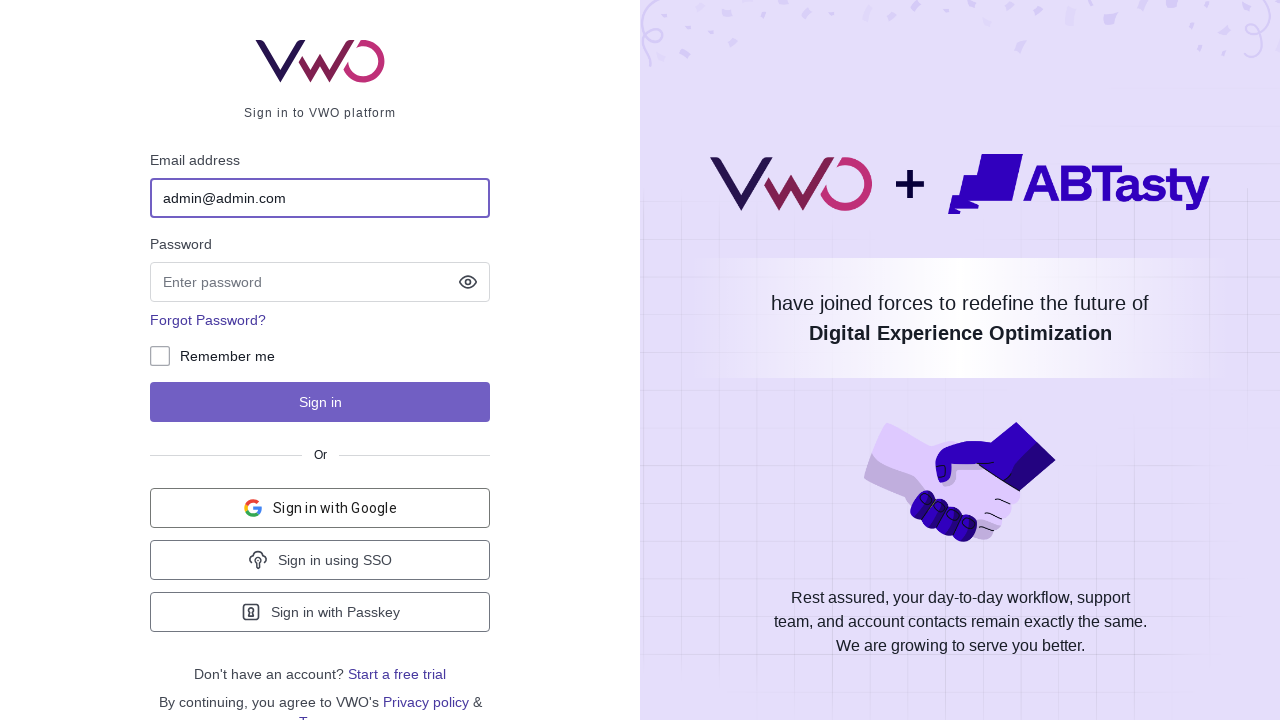

Filled password field with 'admin' on input[name='password']
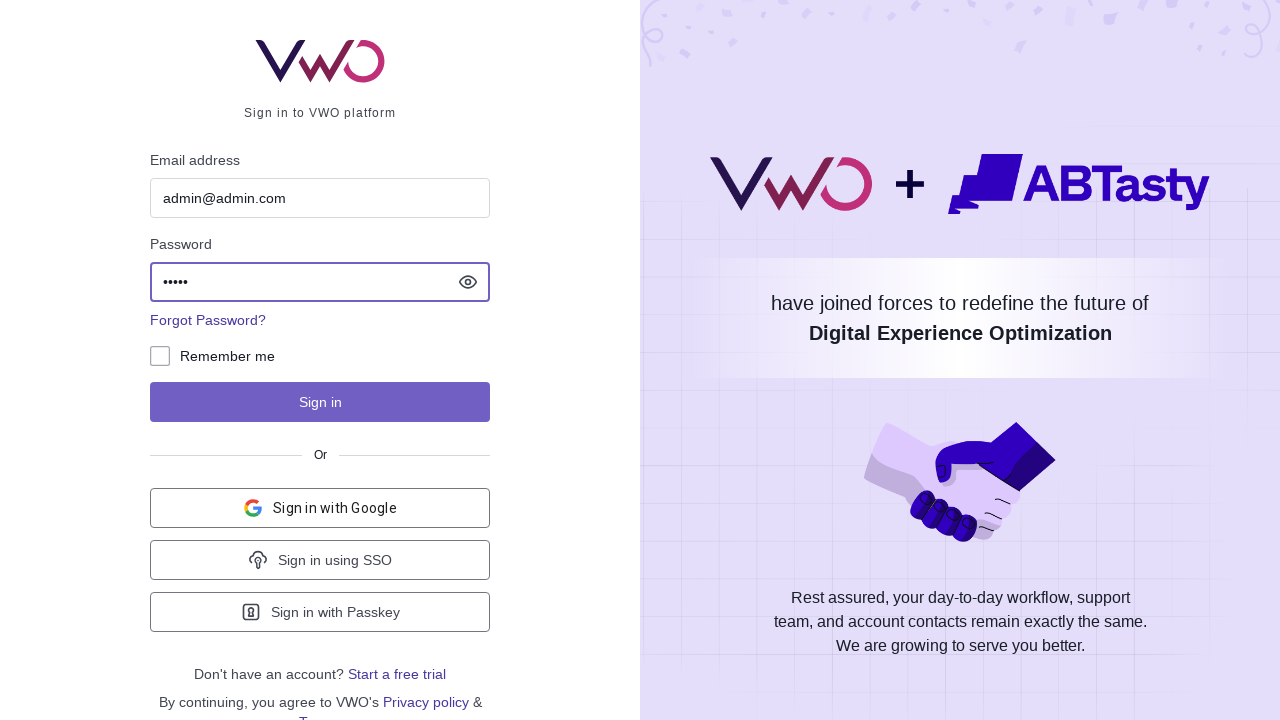

Clicked login submit button at (320, 402) on #js-login-btn
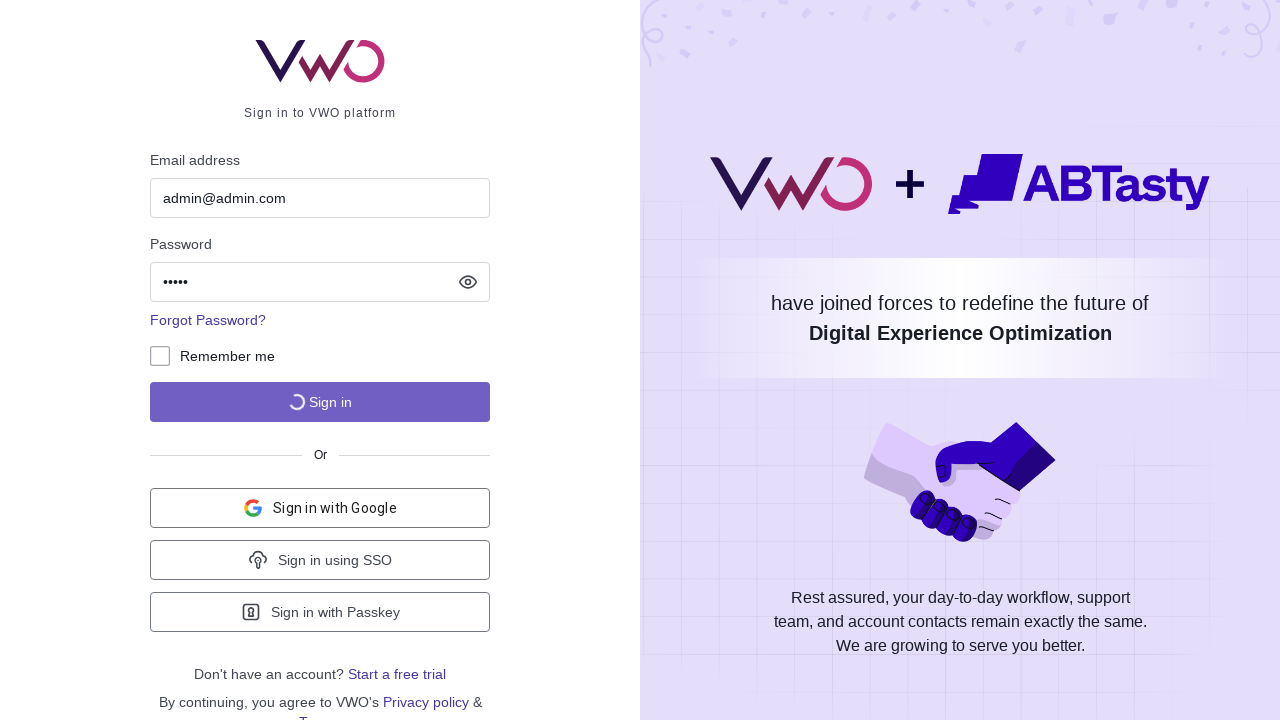

Error notification message appeared
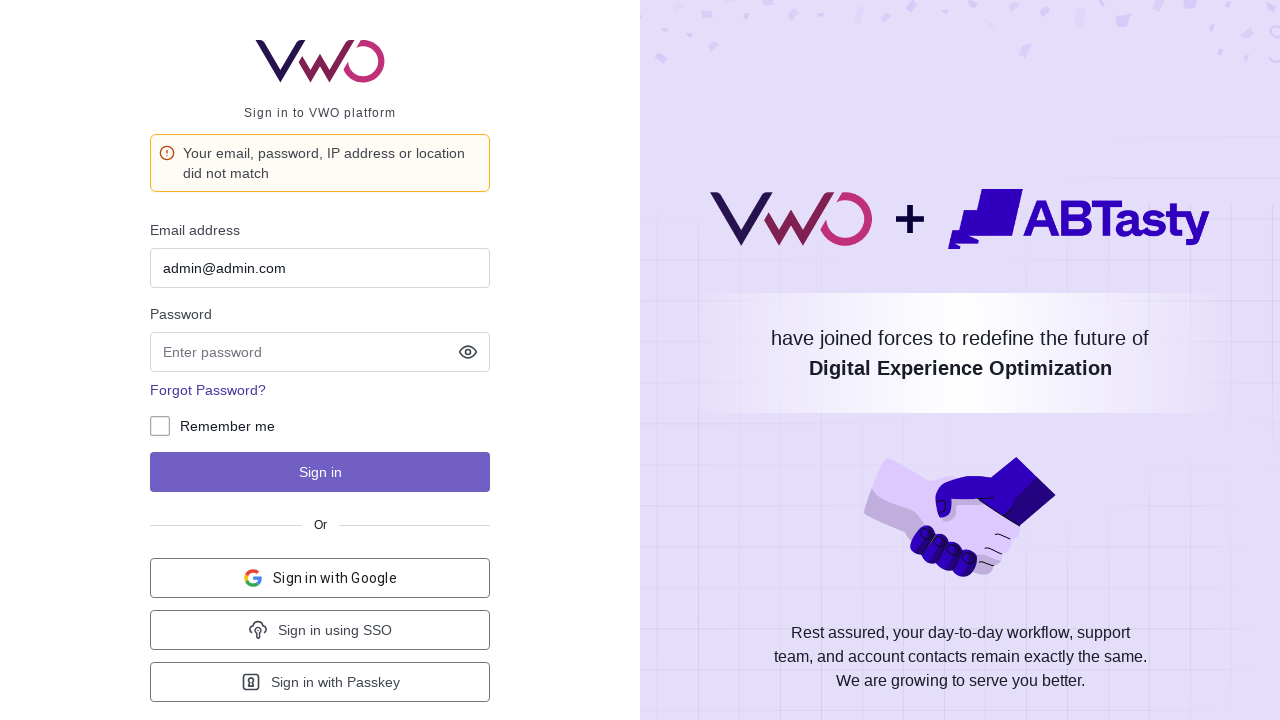

Verified error message: 'Your email, password, IP address or location did not match'
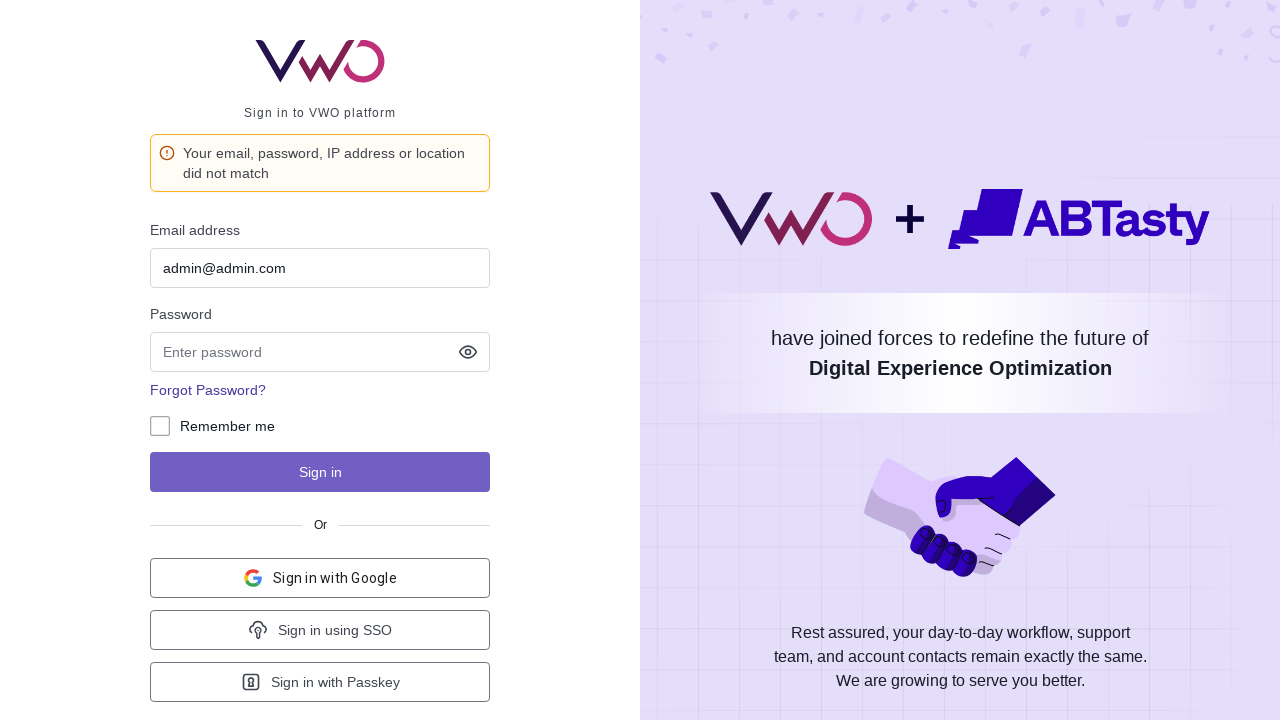

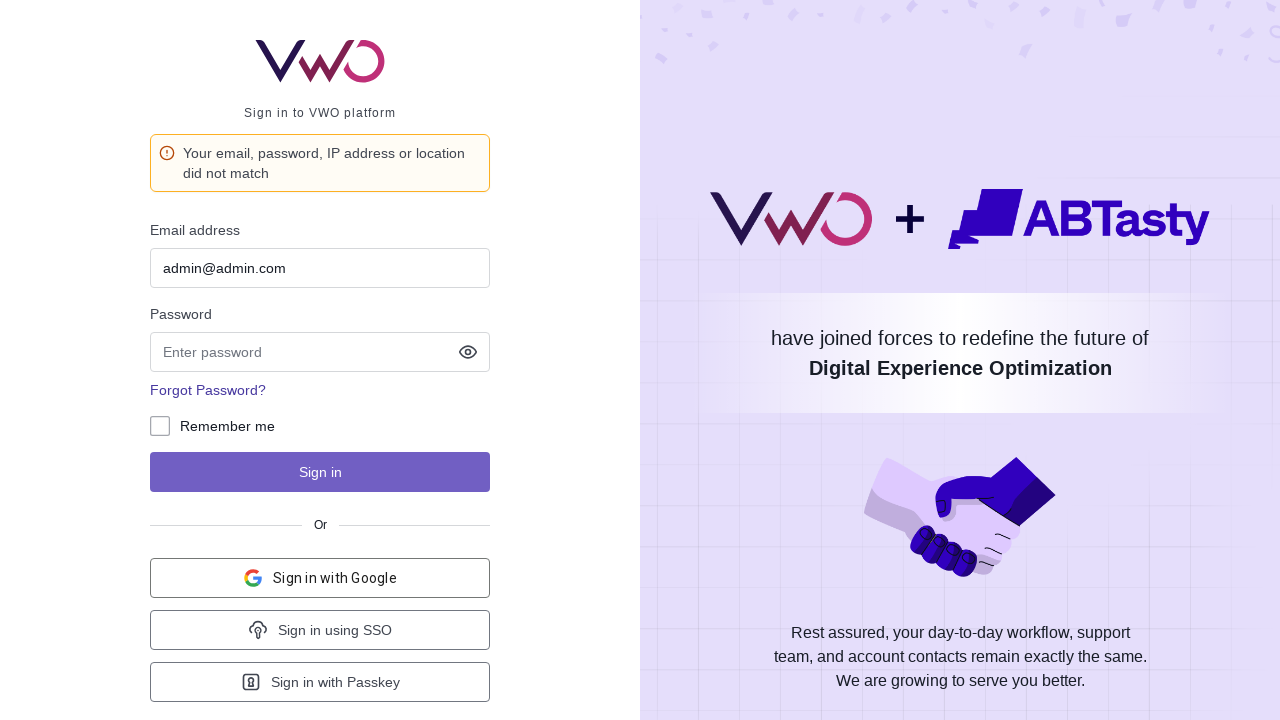